Tests e-commerce shopping cart functionality including adding a product to cart, removing it, undoing the removal, updating the quantity, and verifying coupon code validation error message.

Starting URL: http://practice.automationtesting.in/

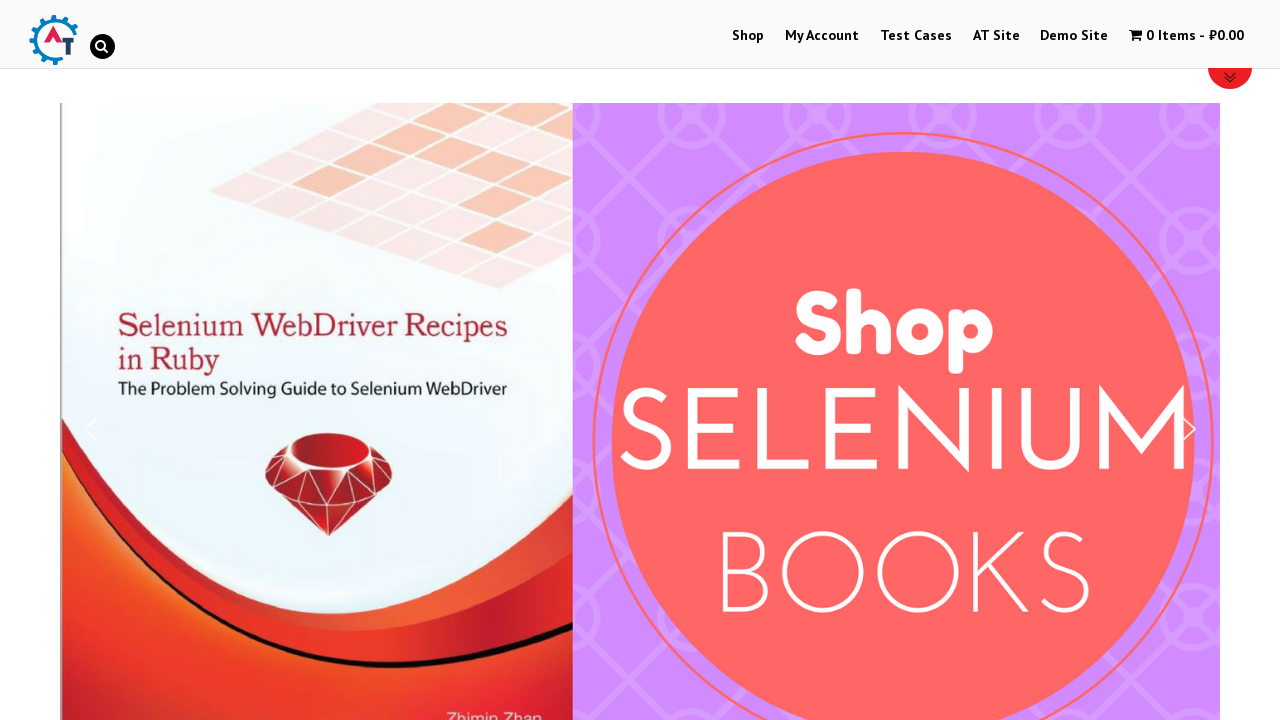

Clicked on Shop menu item at (748, 36) on #menu-item-40
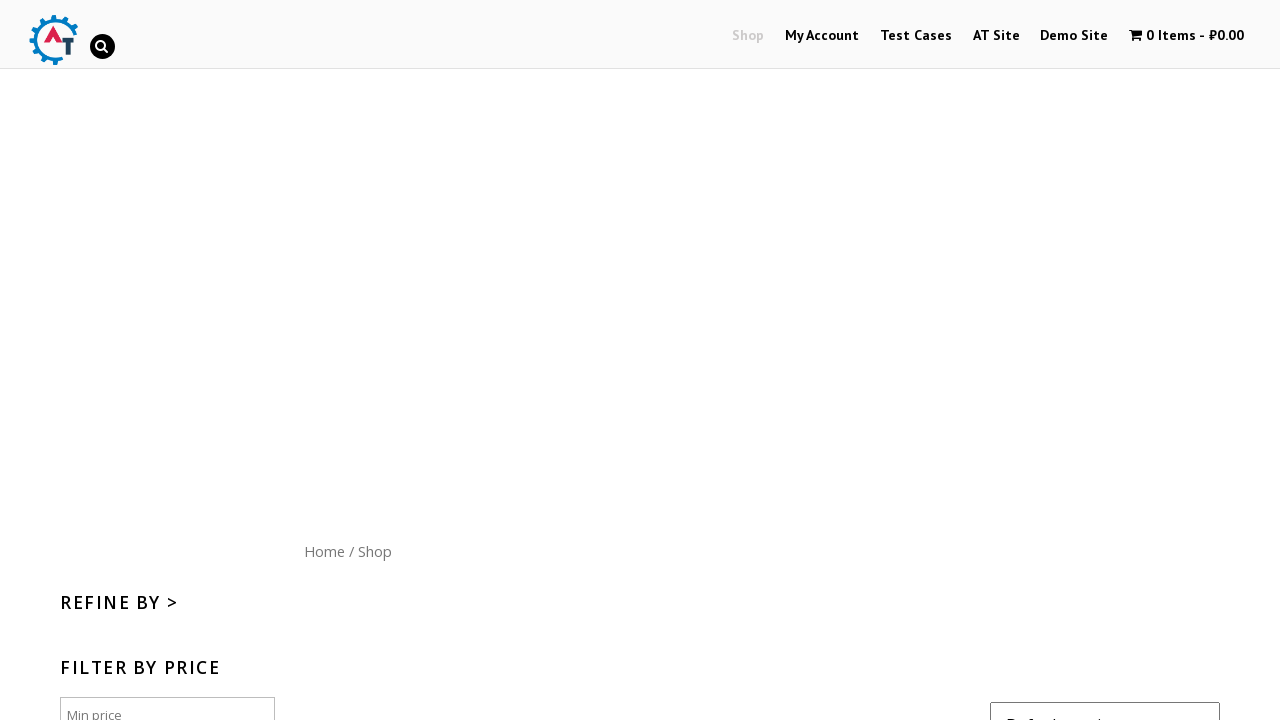

Scrolled down 300px to view products
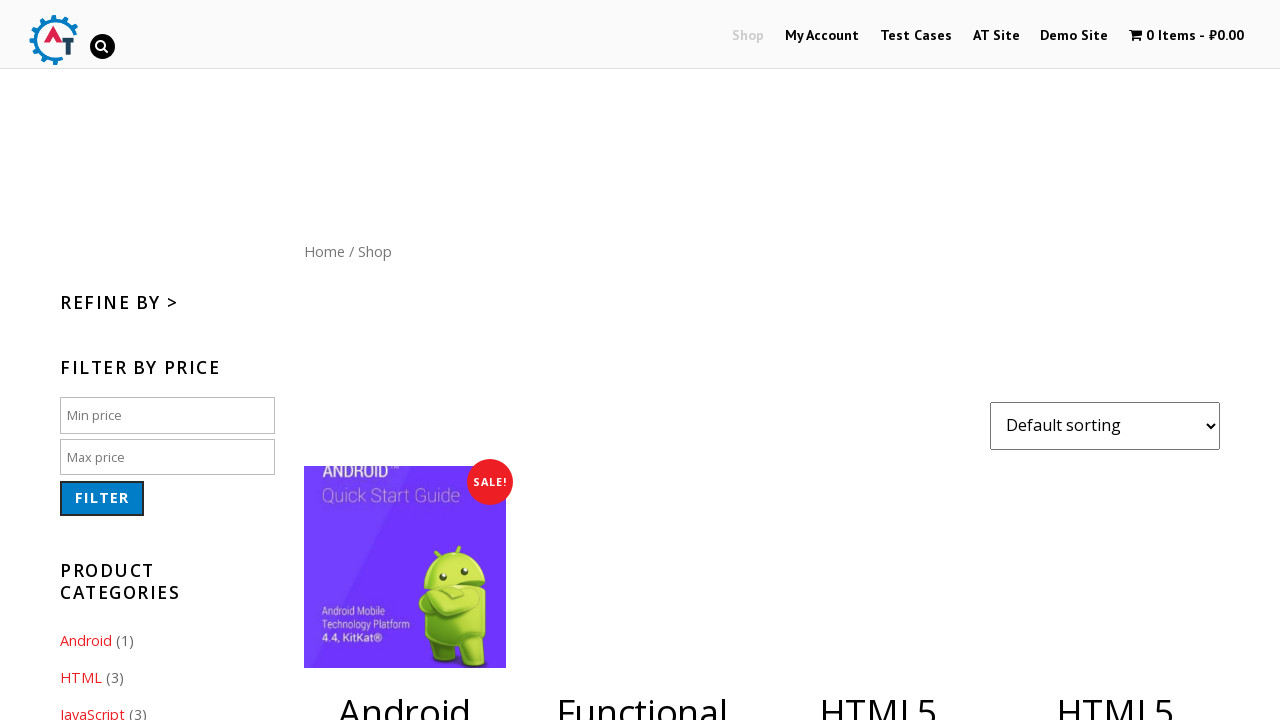

Clicked add to cart button for a product at (405, 360) on .button.product_type_simple.add_to_cart_button.ajax_add_to_cart
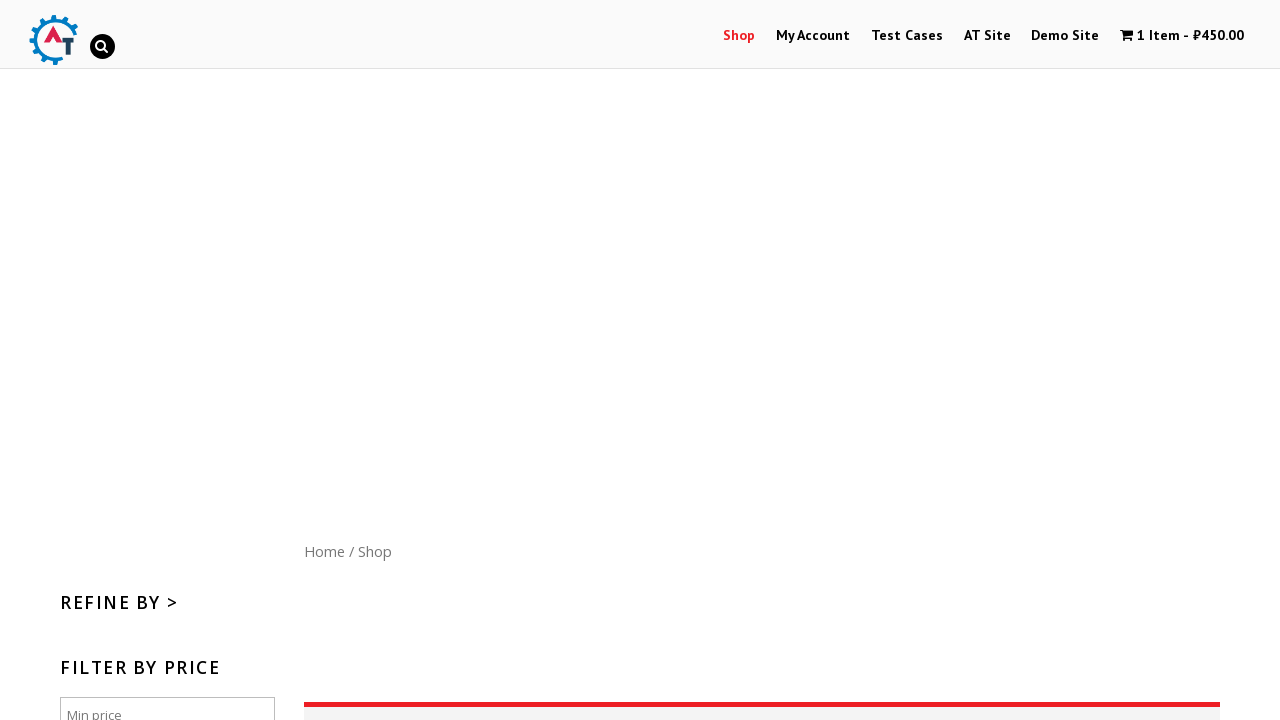

Waited 3 seconds for add to cart operation to complete
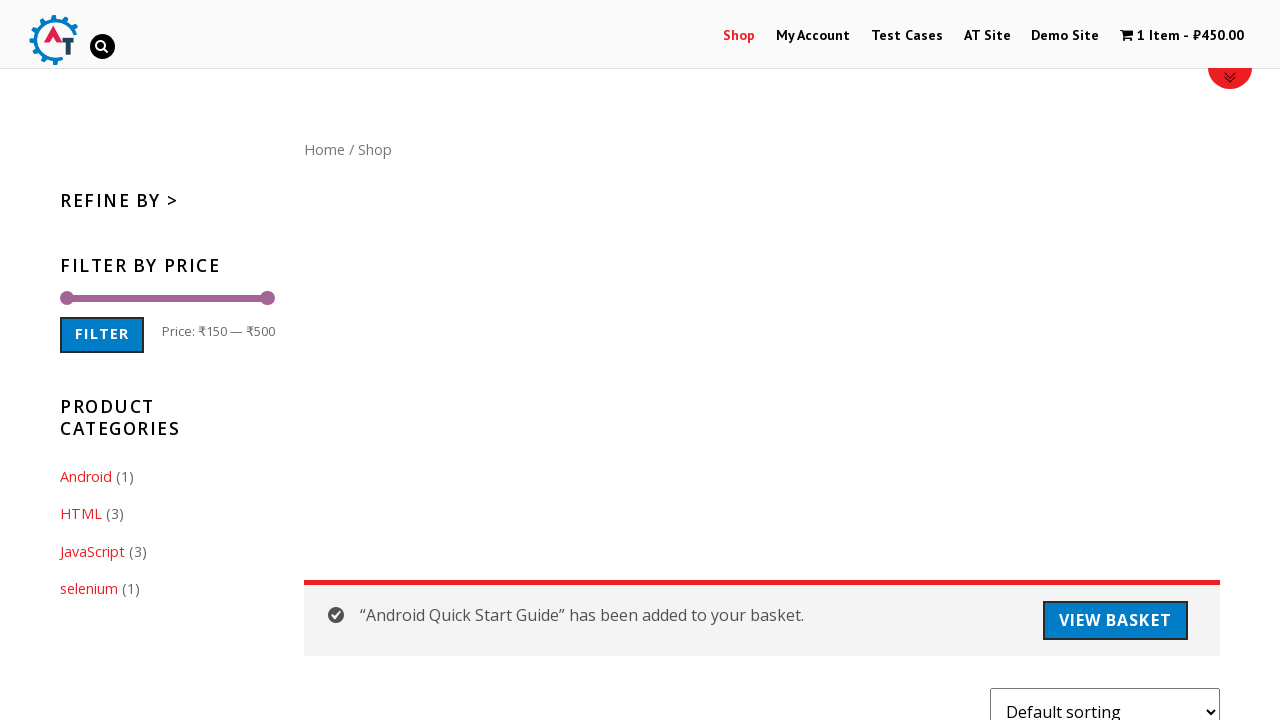

Clicked on shopping cart icon to view cart at (1127, 35) on .wpmenucart-icon-shopping-cart-0
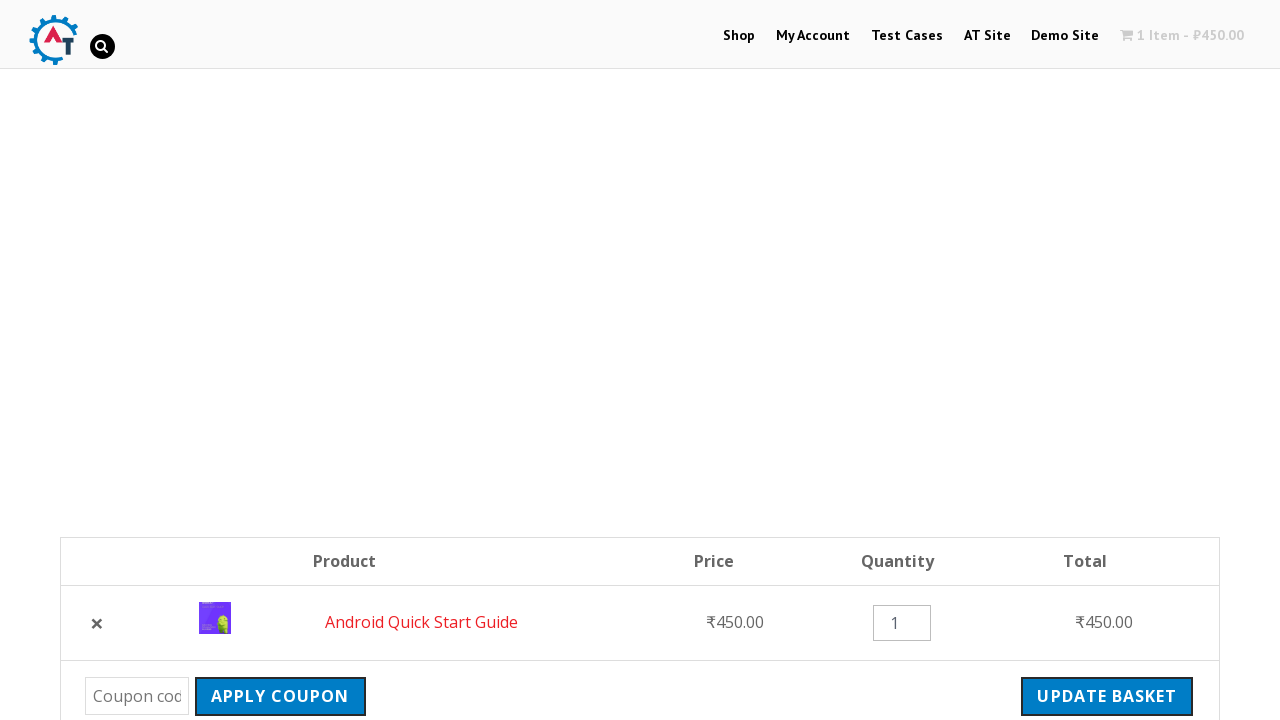

Cart page loaded with product remove button visible
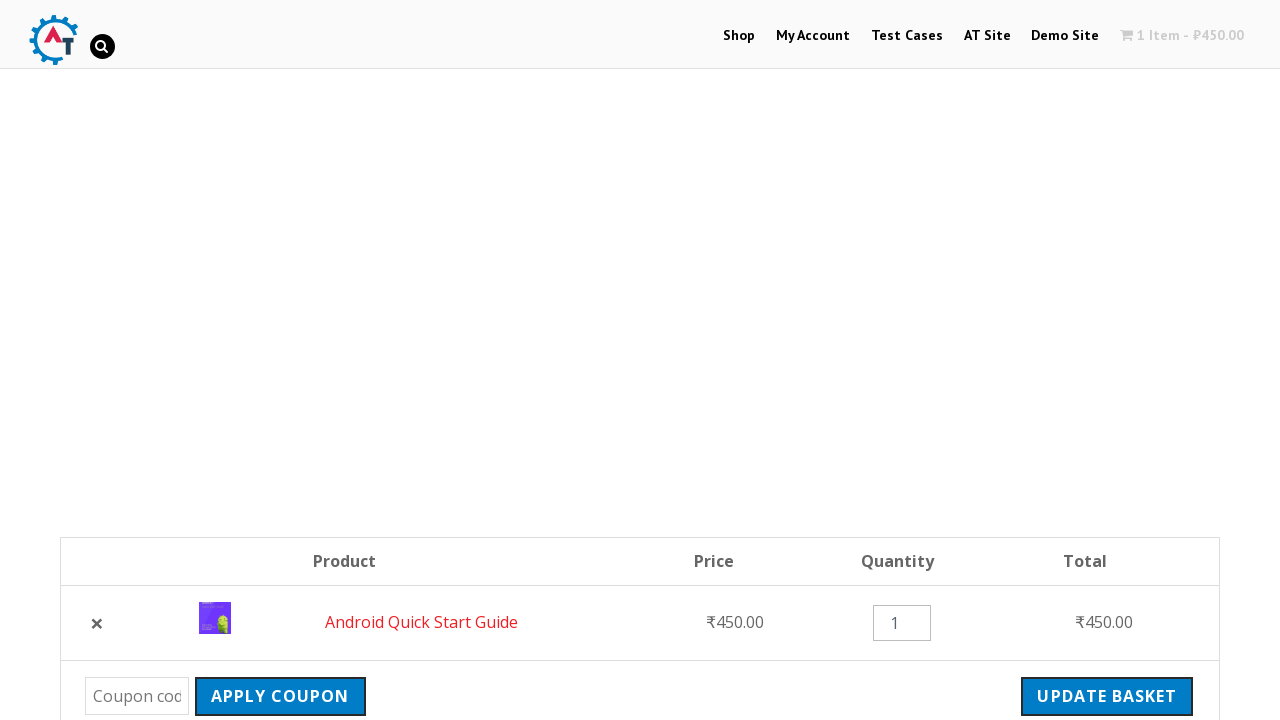

Clicked remove button to delete product from cart at (97, 623) on .product-remove>.remove
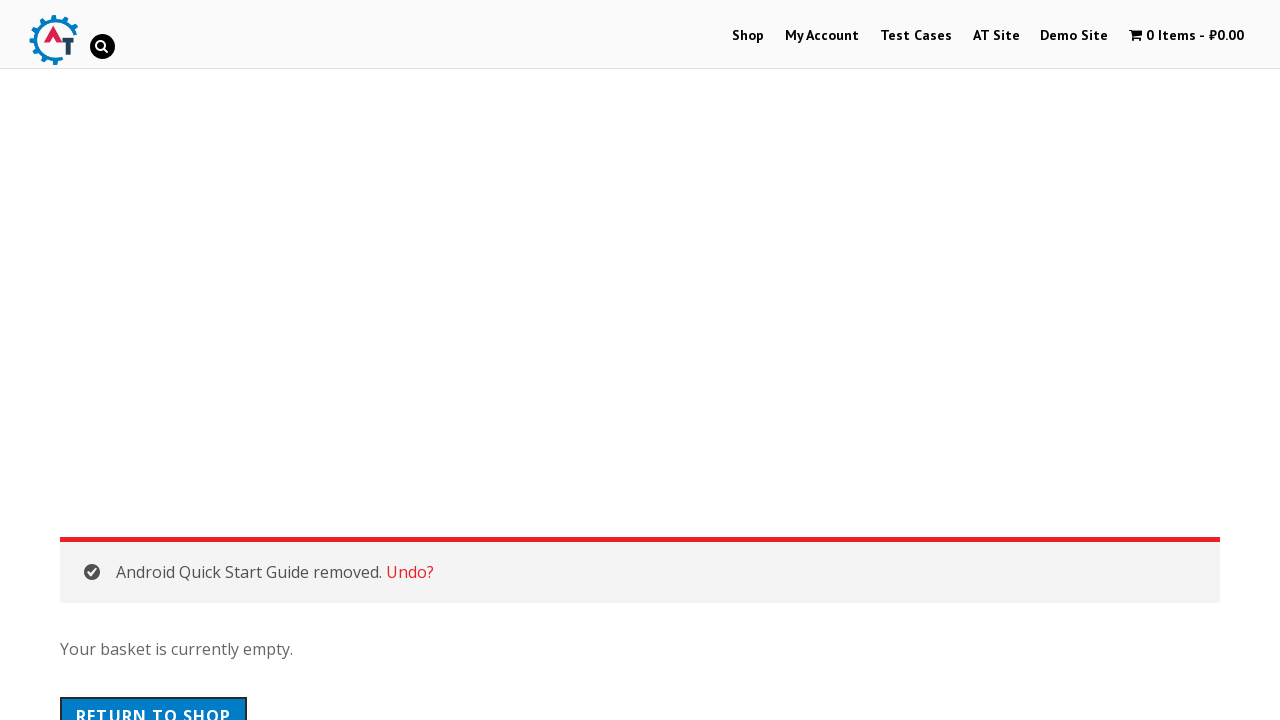

Undo link appeared after product removal
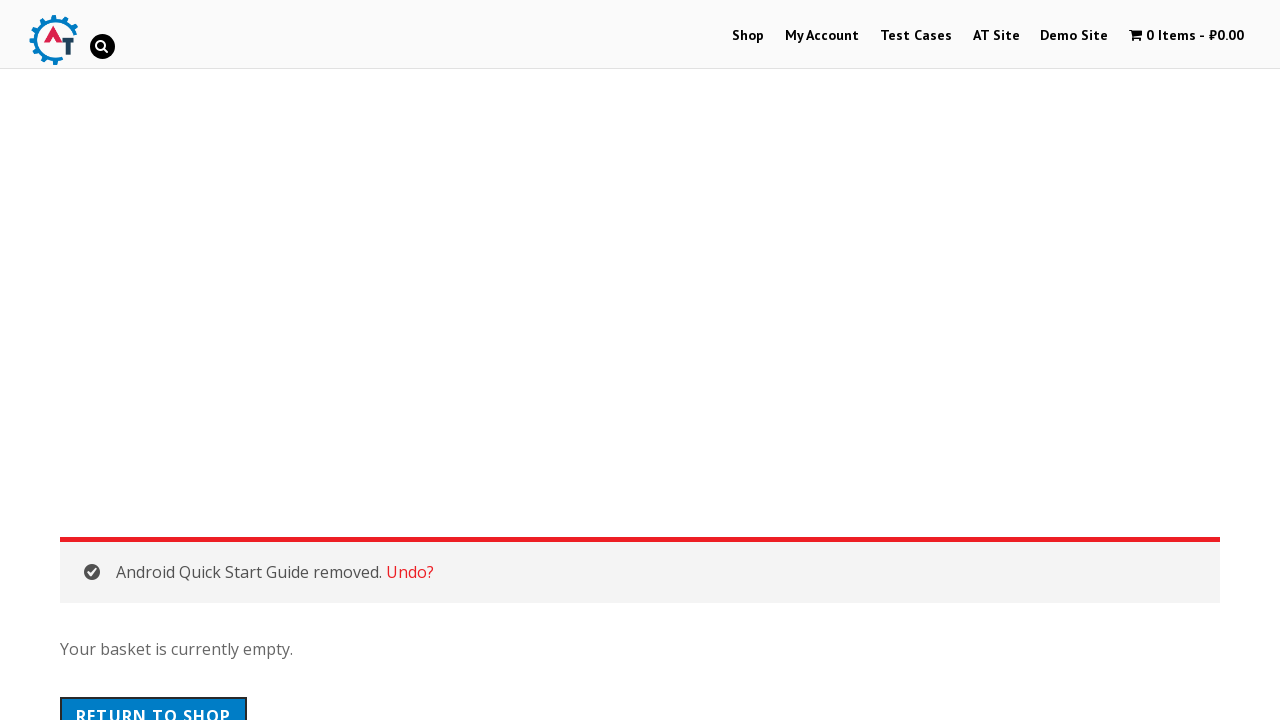

Clicked undo link to restore removed product to cart at (410, 572) on .woocommerce-message>a
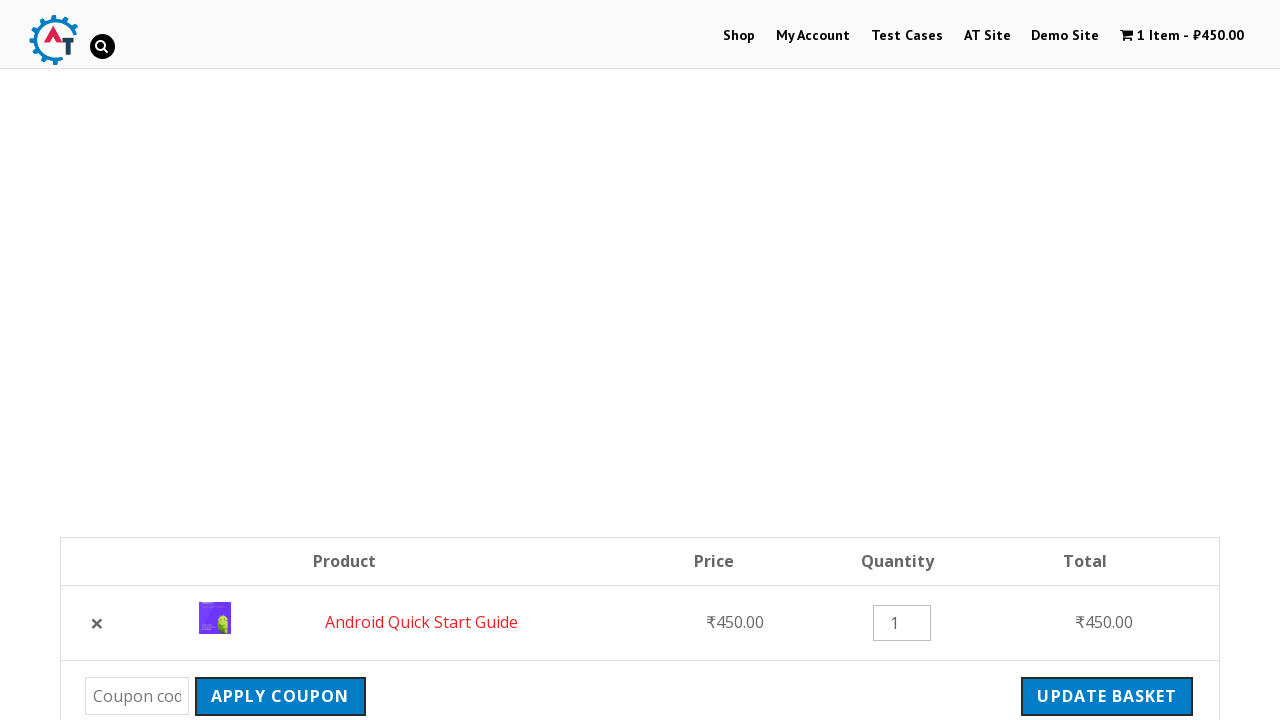

Cart reloaded with restored product and quantity field visible
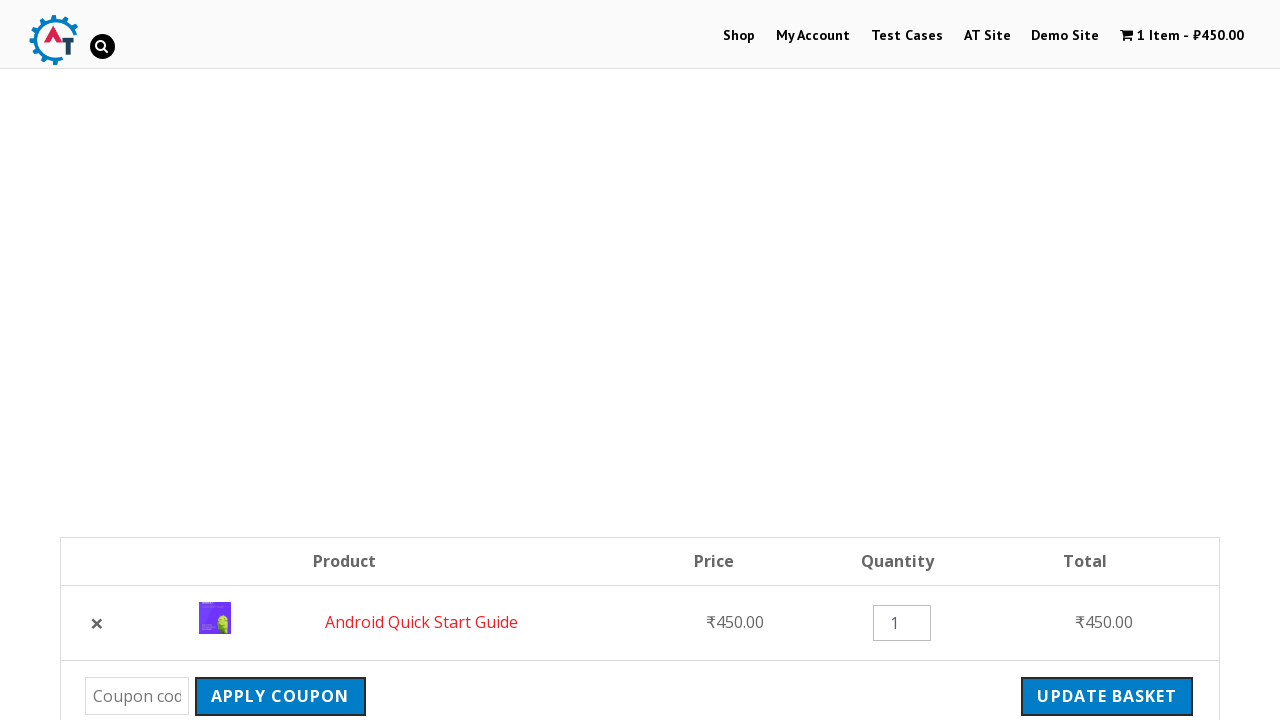

Cleared quantity field on .input-text.qty
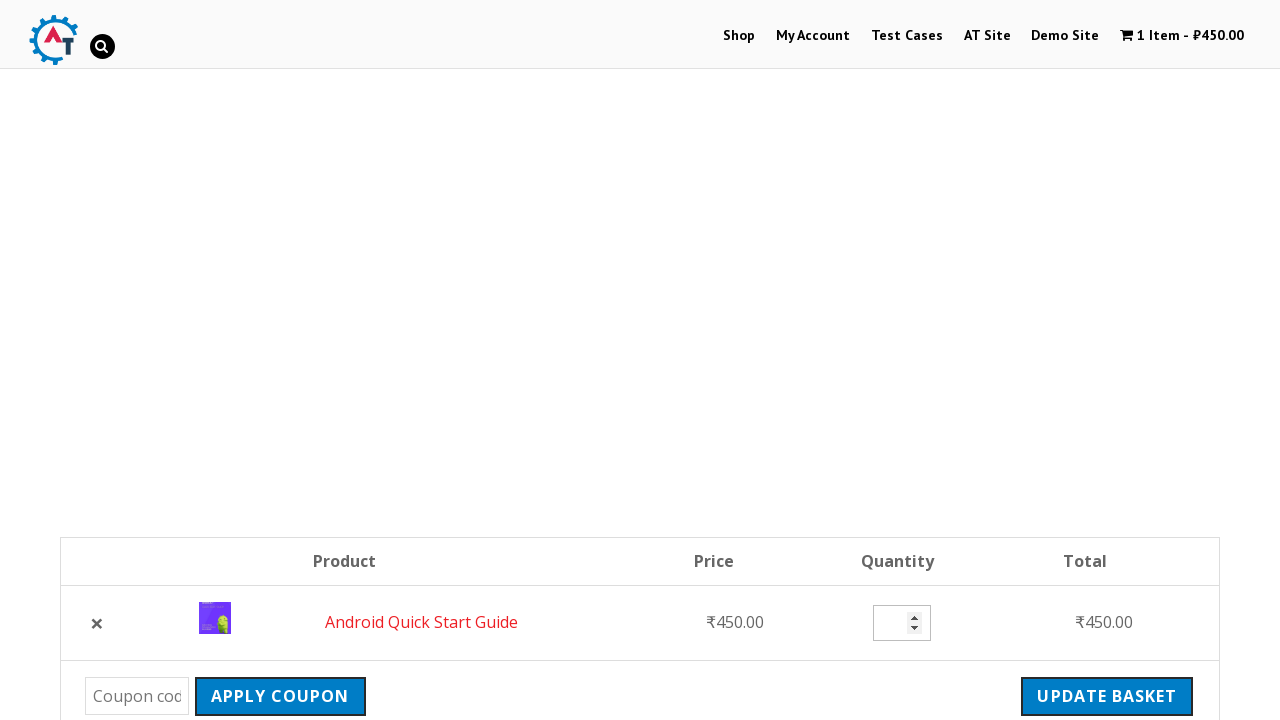

Entered new quantity value of 3 on .input-text.qty
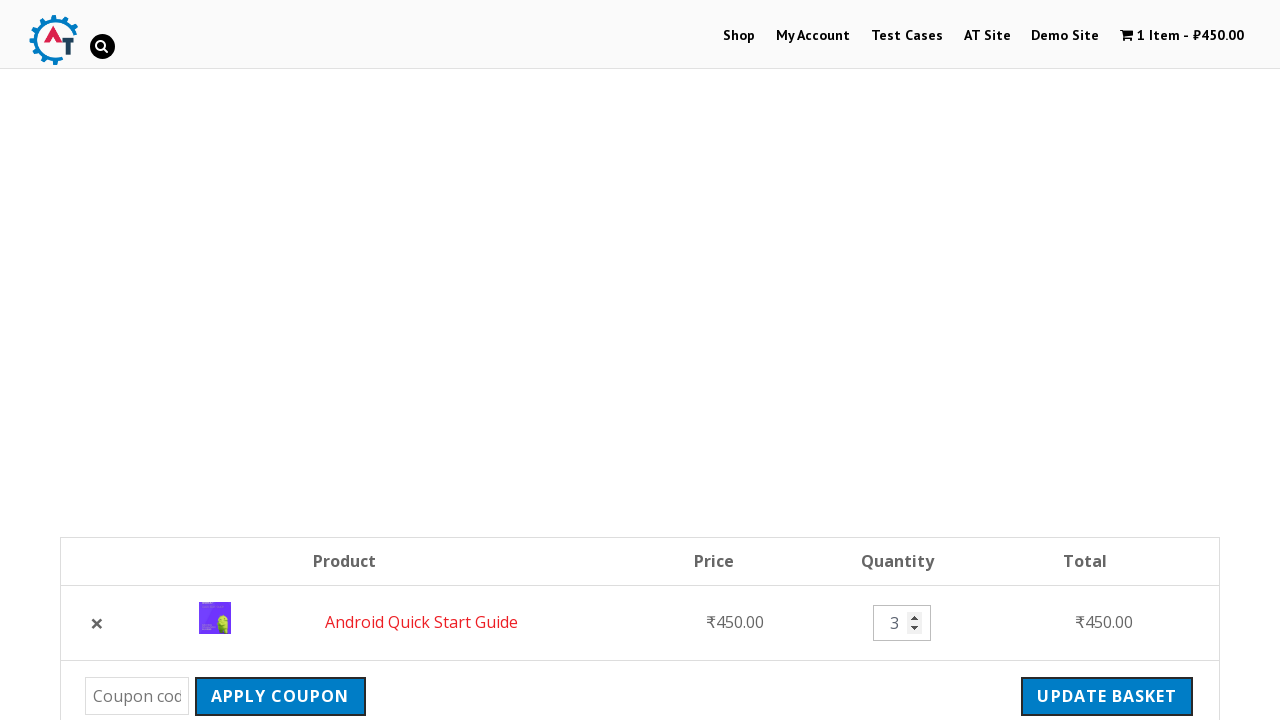

Clicked update cart button to apply quantity change at (1107, 696) on input[name='update_cart']
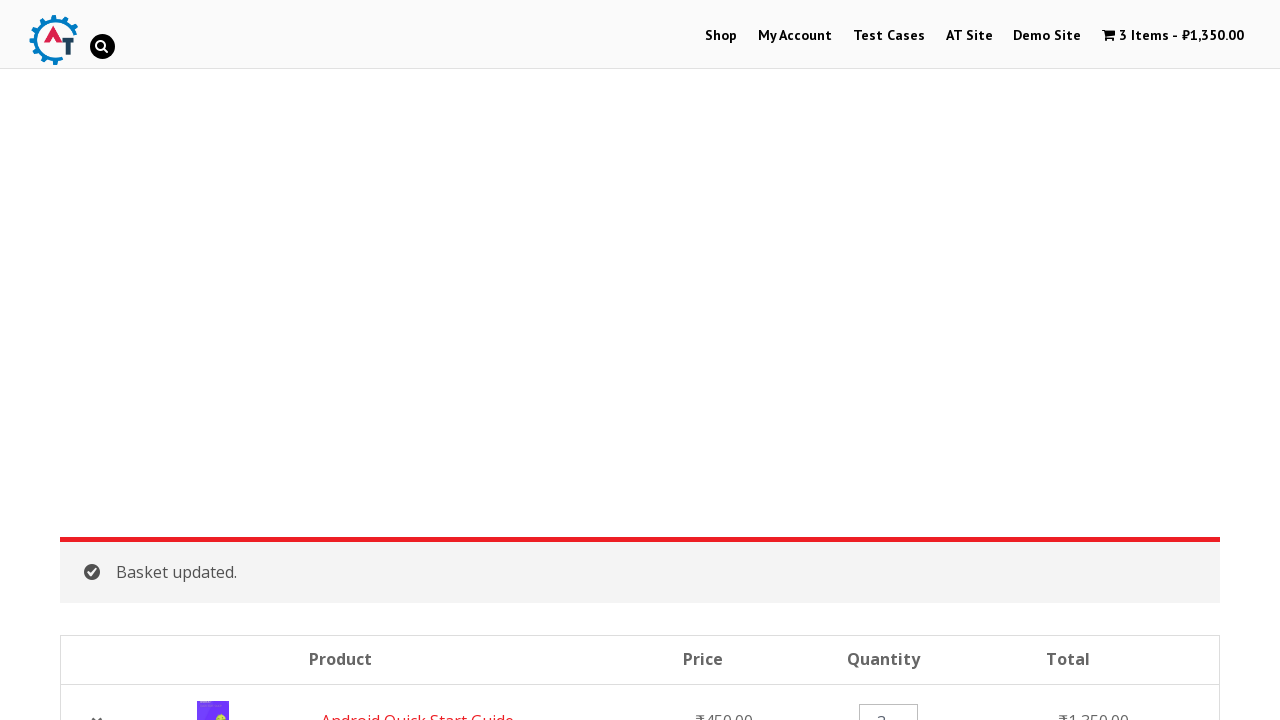

Waited 2 seconds for cart update to complete
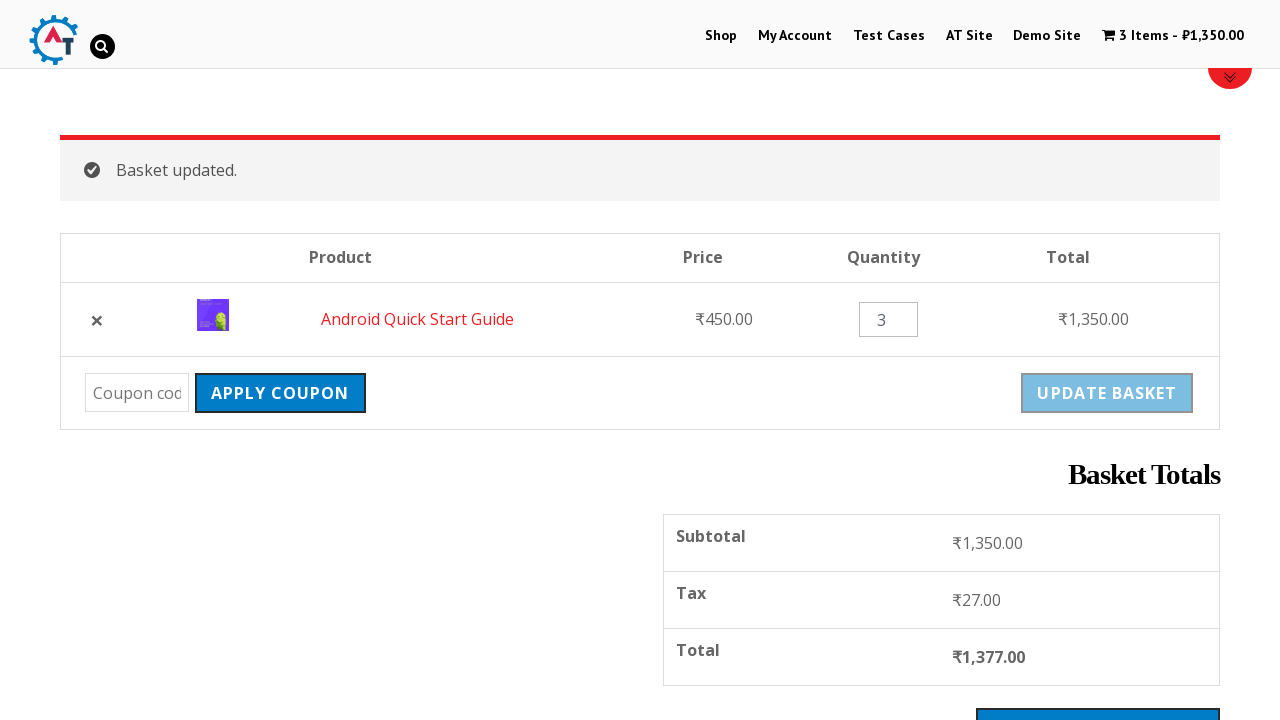

Retrieved quantity value from cart: 3
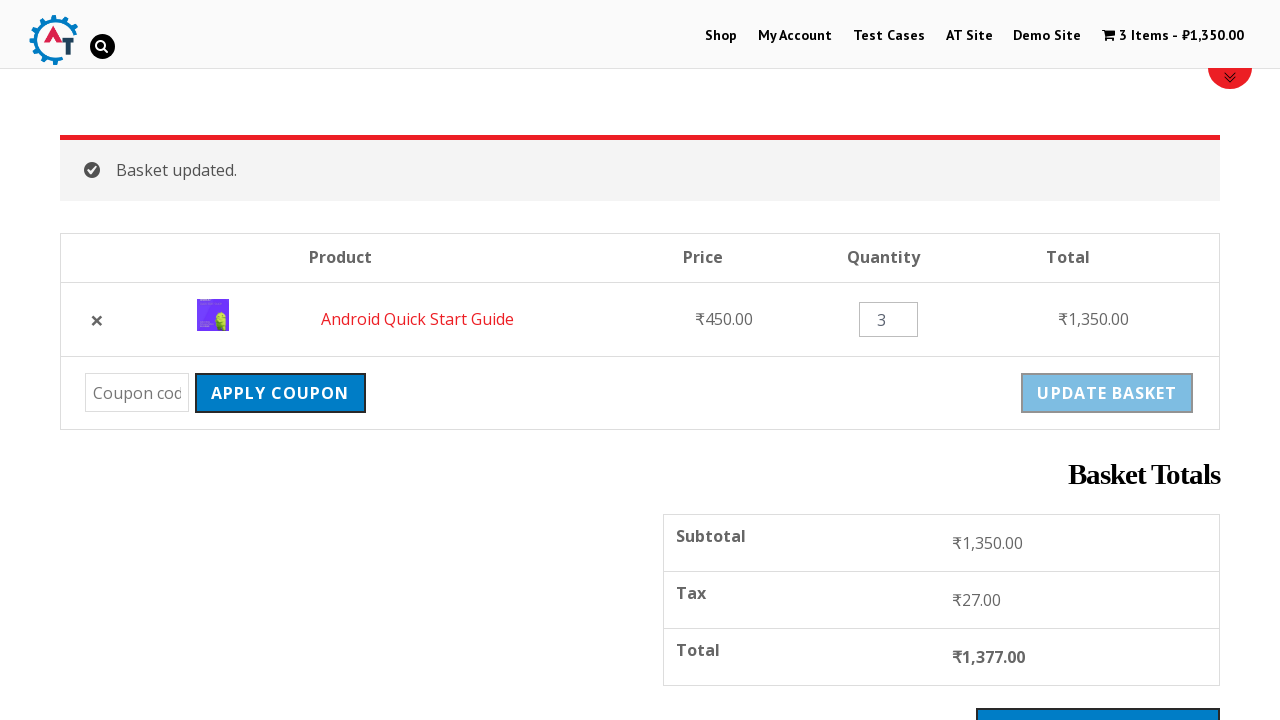

Verified quantity was successfully updated to 3
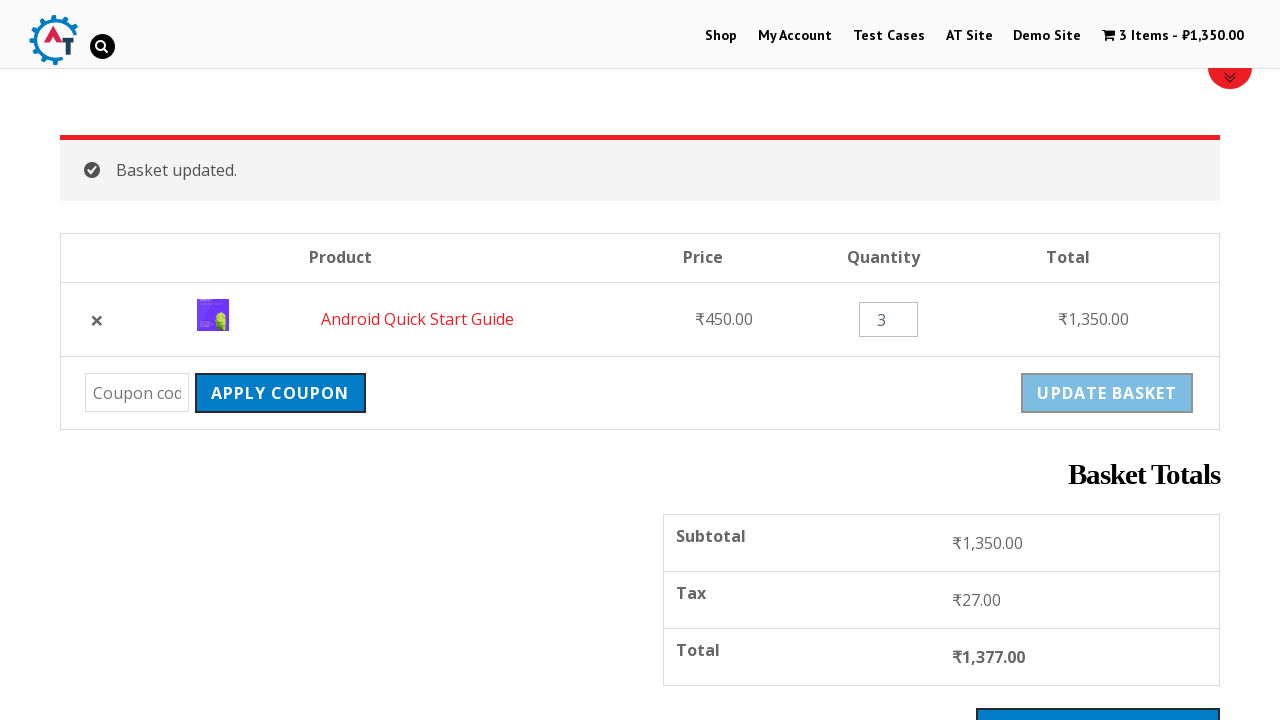

Clicked Apply coupon button without entering a coupon code at (280, 393) on .coupon>.button
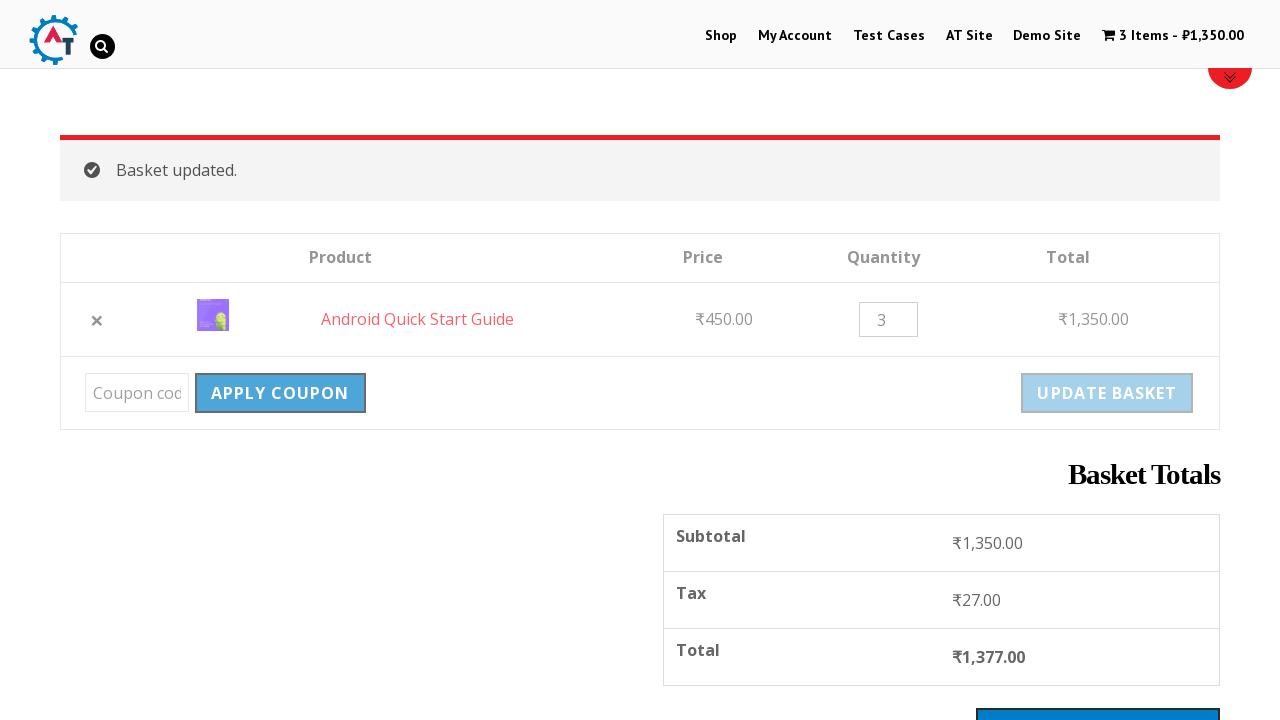

Error message appeared after attempting to apply empty coupon
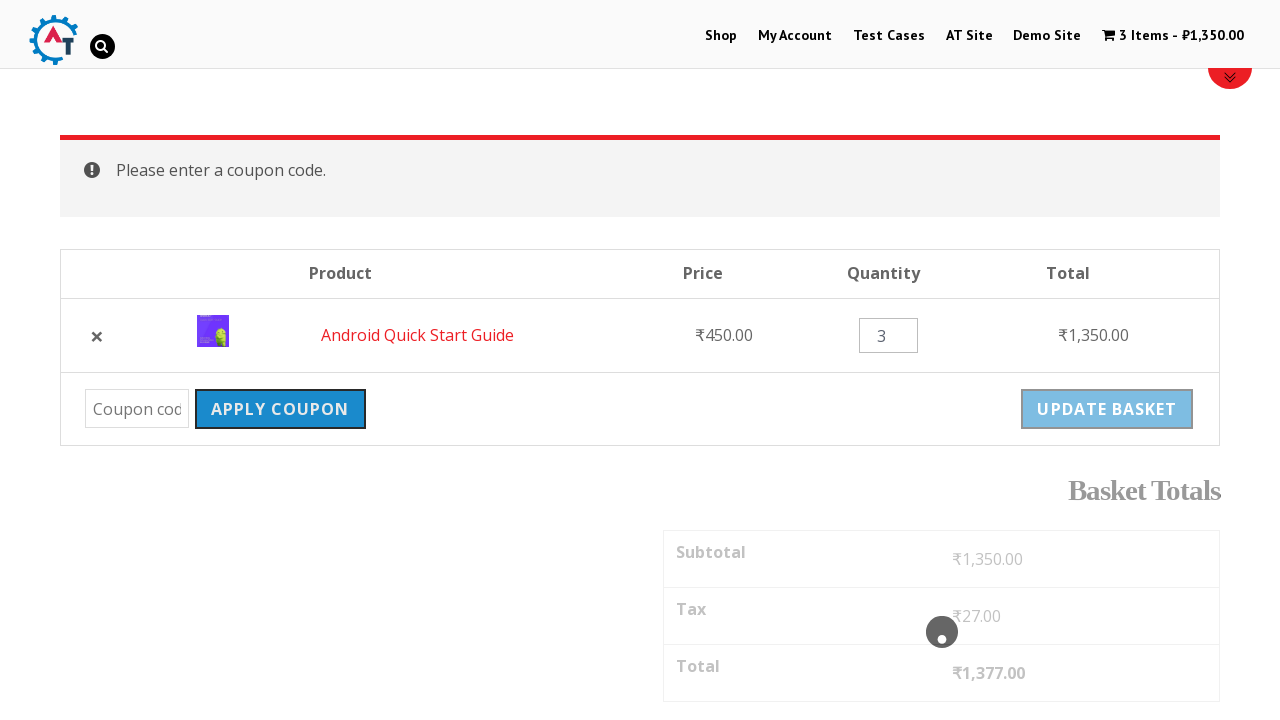

Retrieved error message text: '
			Please enter a coupon code.
	'
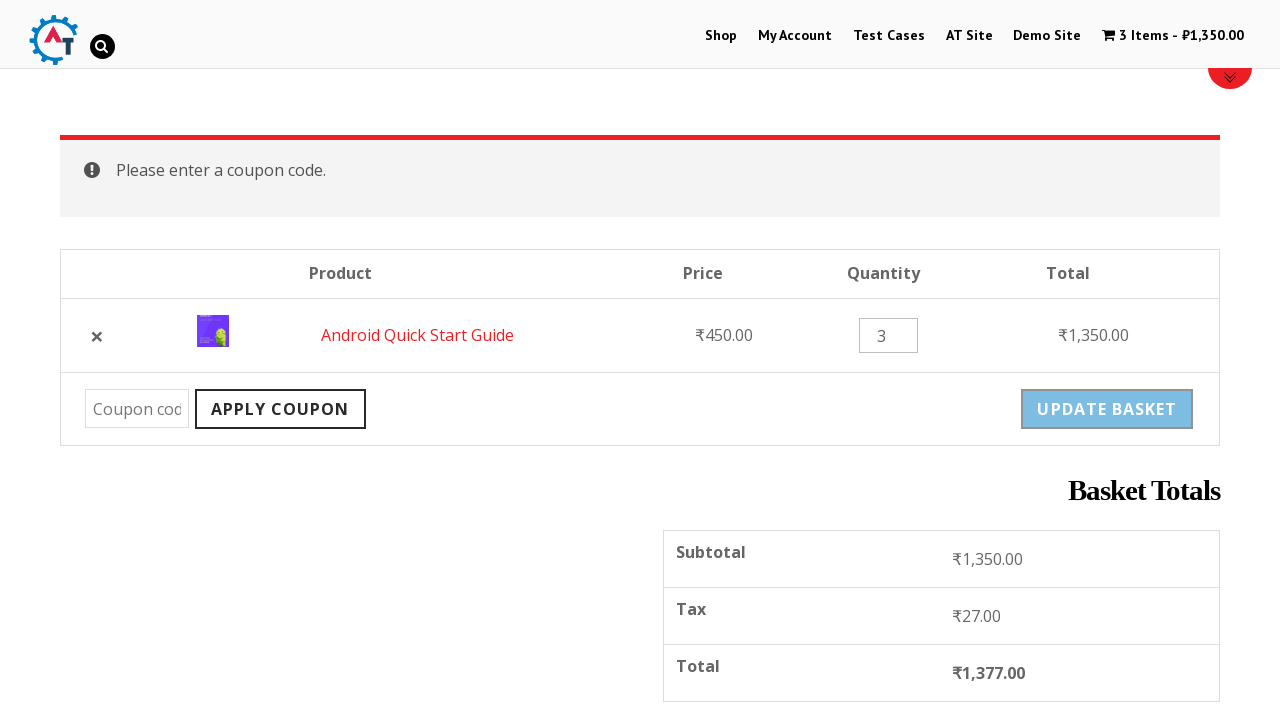

Verified error message contains expected text about entering a coupon code
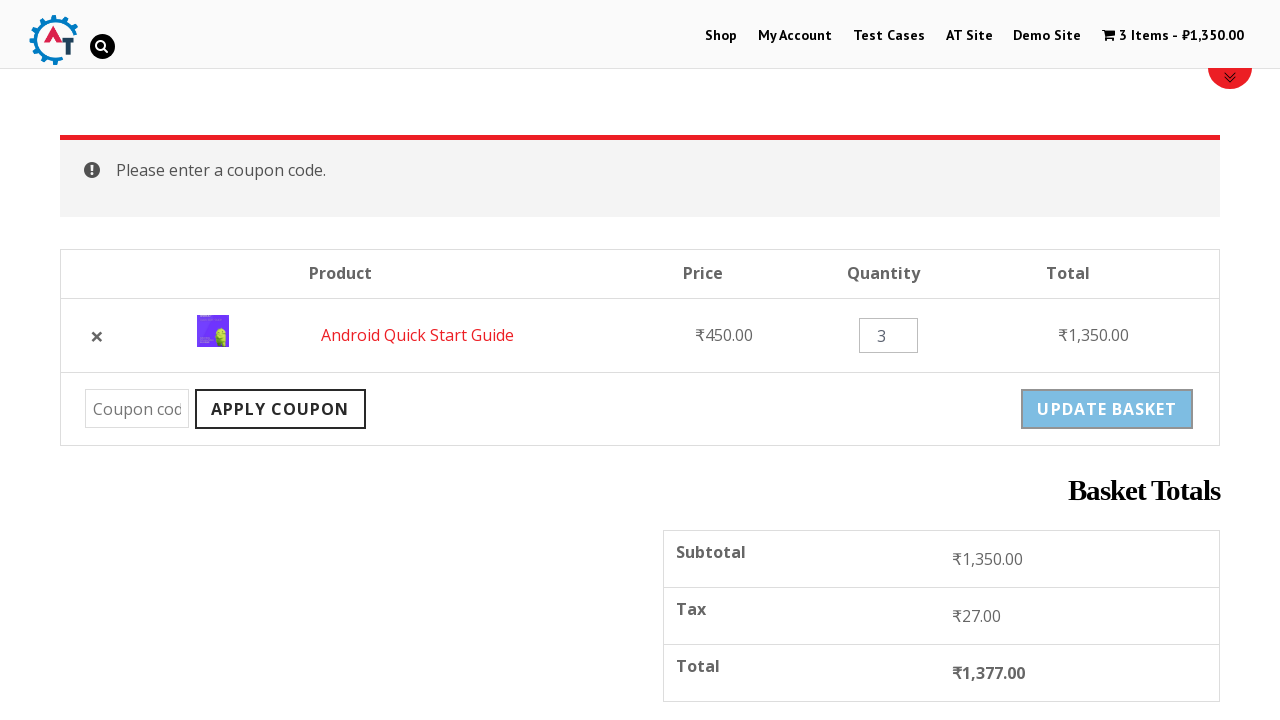

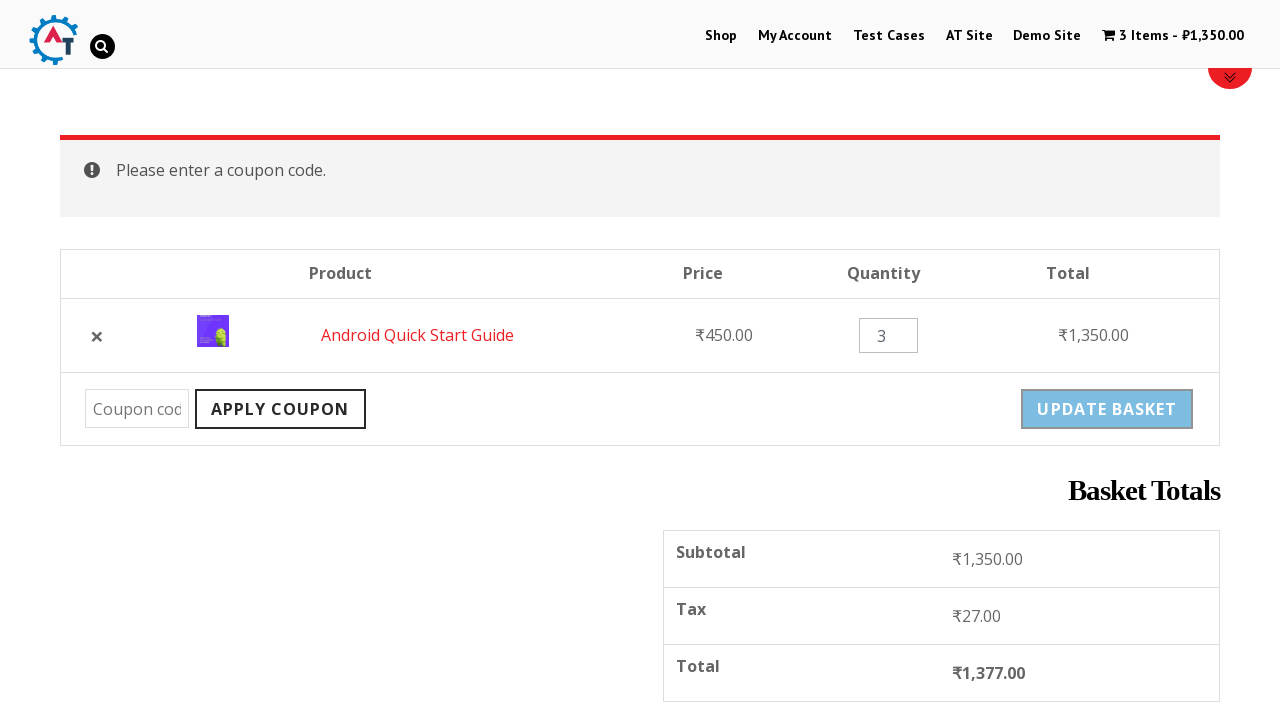